Tests that whitespace is trimmed and double spaces are replaced with single spaces when writing to local storage

Starting URL: https://yarqui.github.io/goit-js-hw-08/03-feedback.html

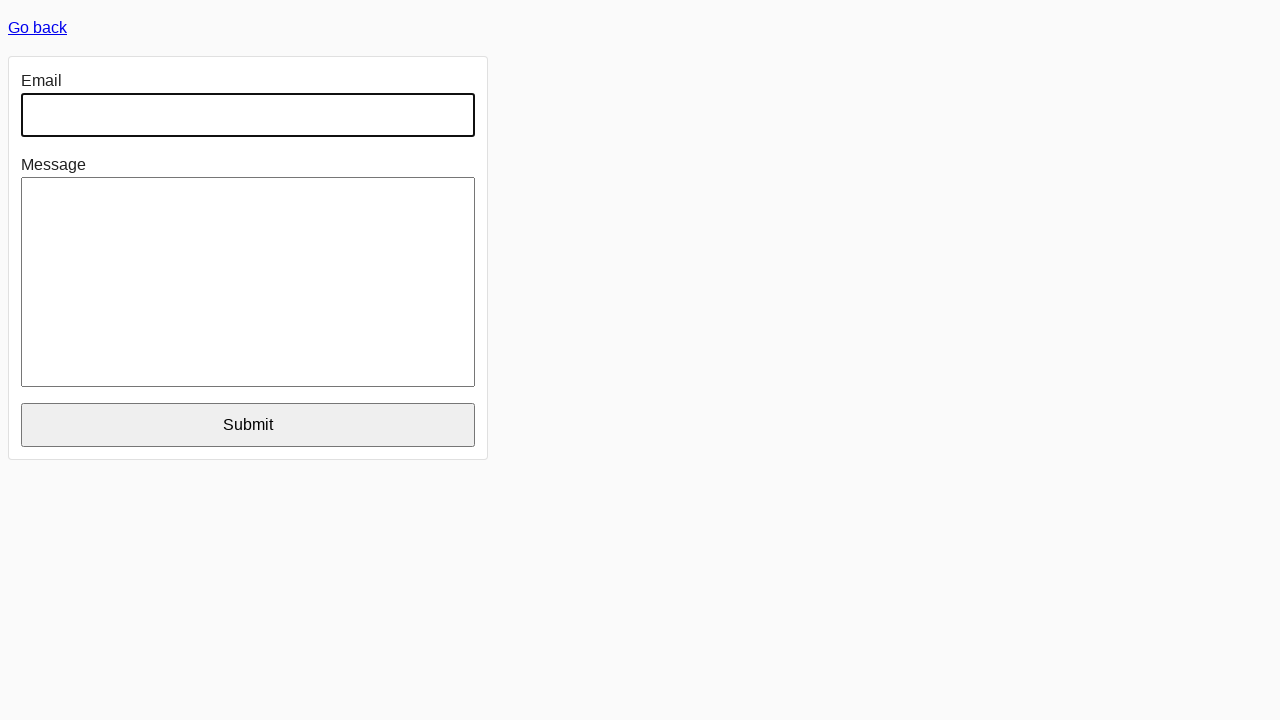

Located email input field
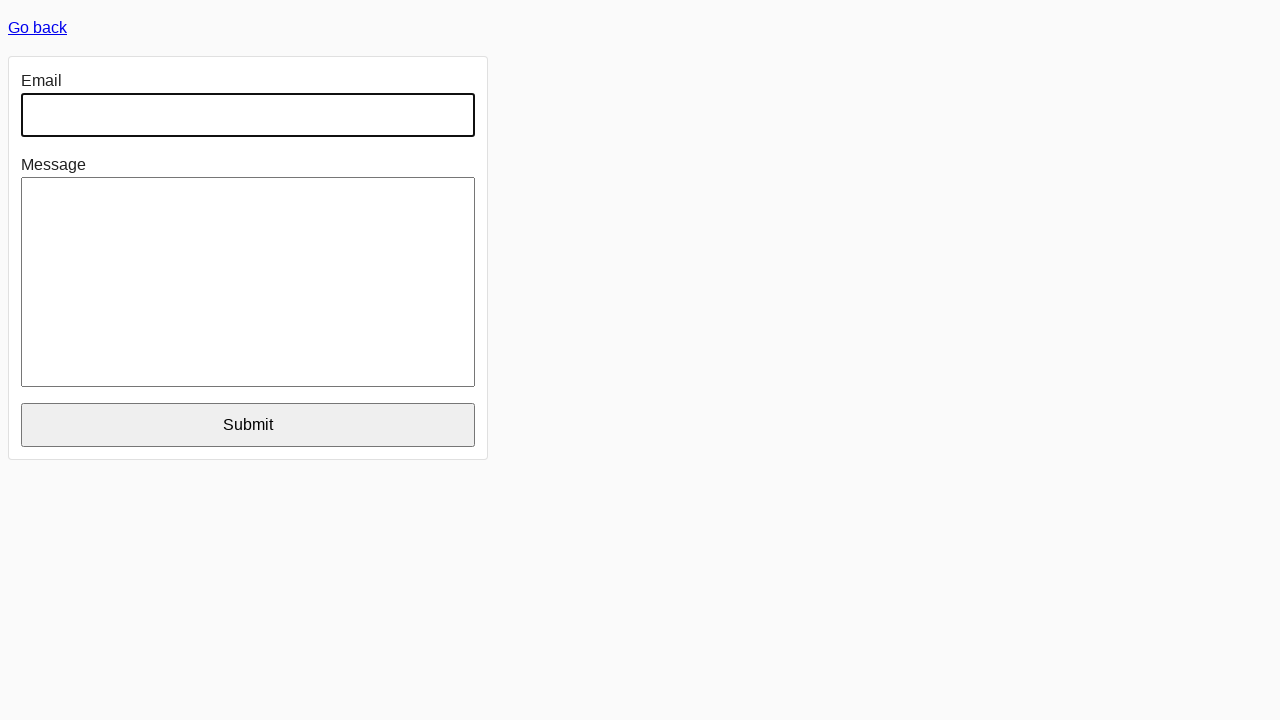

Located message input field
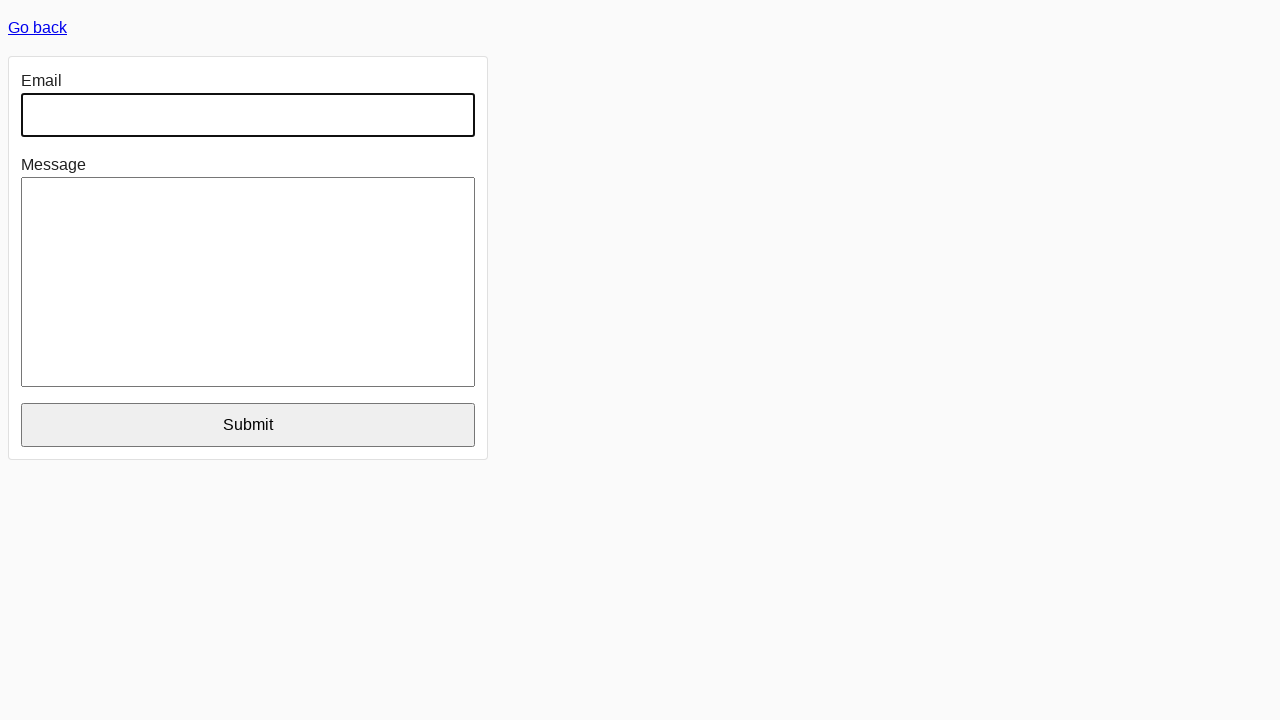

Filled email field with value containing leading and trailing whitespaces on internal:label="Email"i
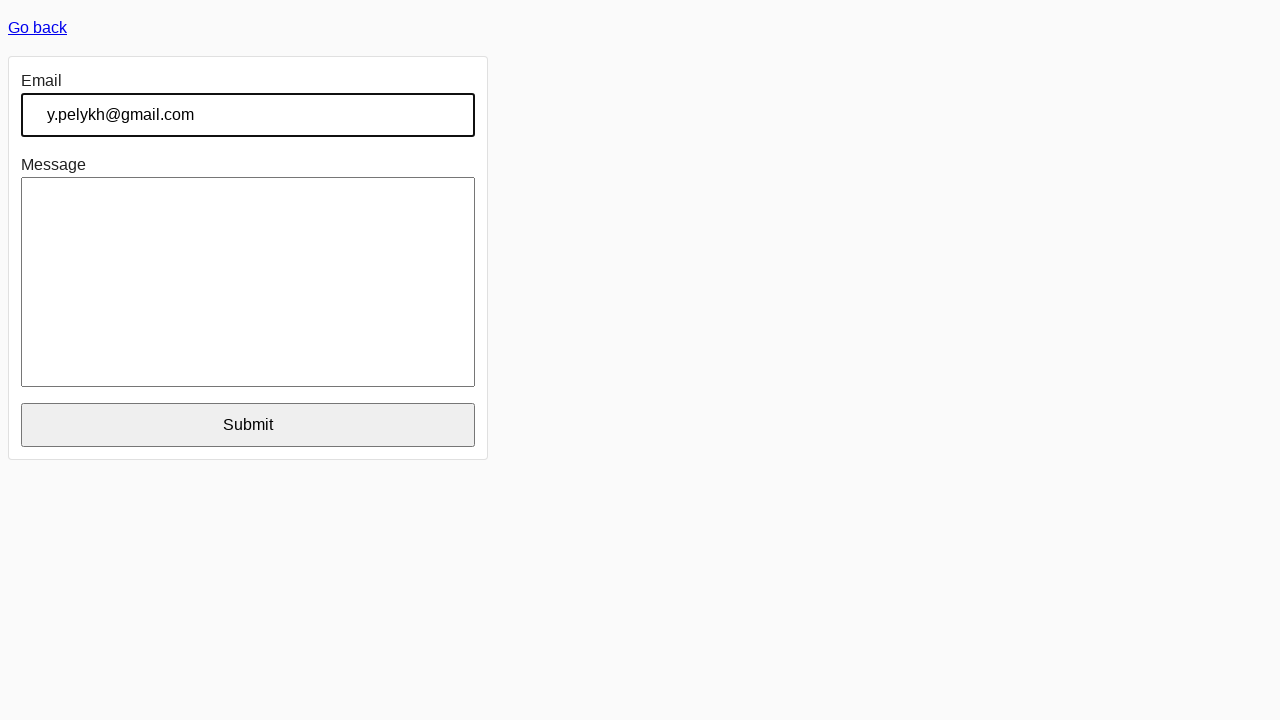

Filled message field with value containing multiple consecutive spaces on internal:label="Message"i
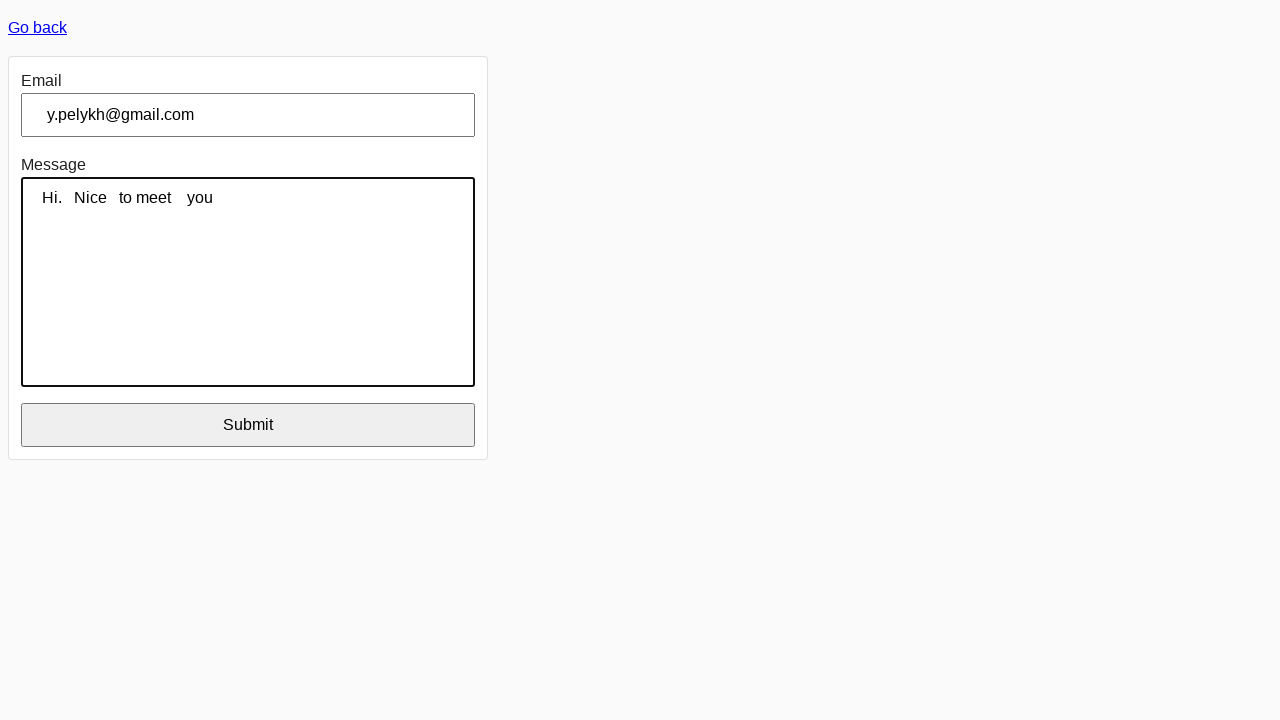

Verified that whitespaces were trimmed and double spaces replaced in local storage
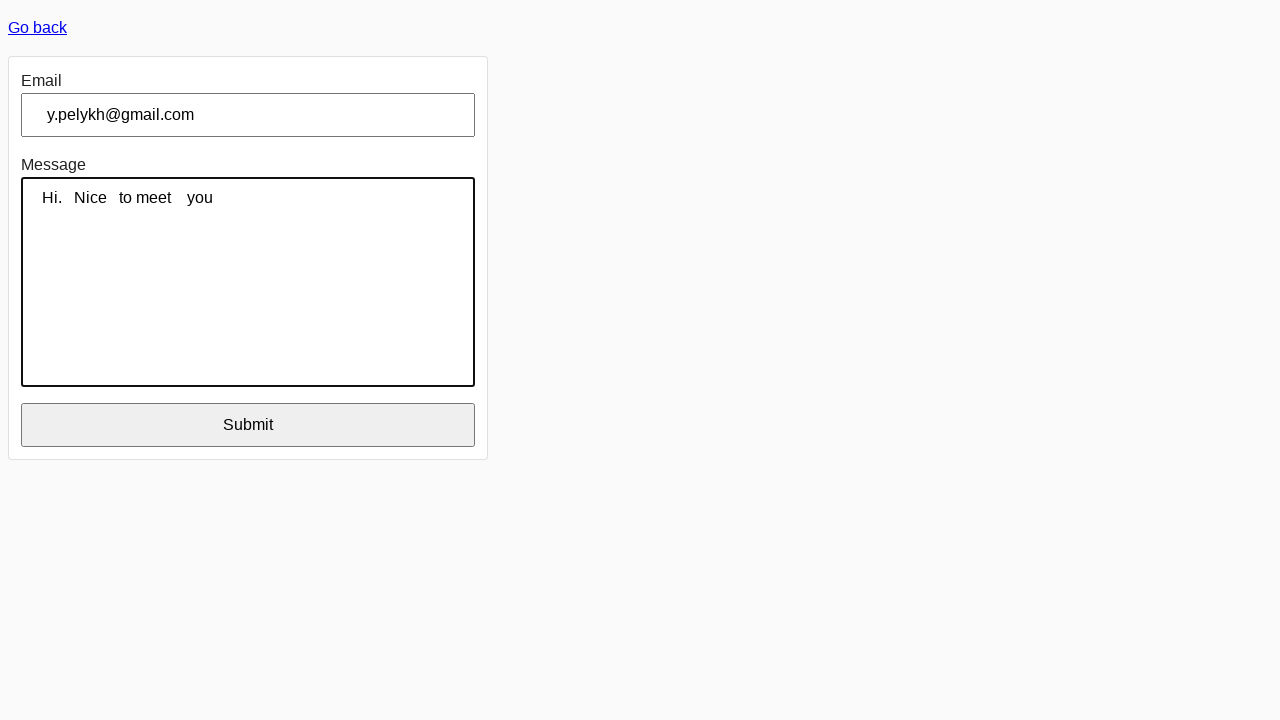

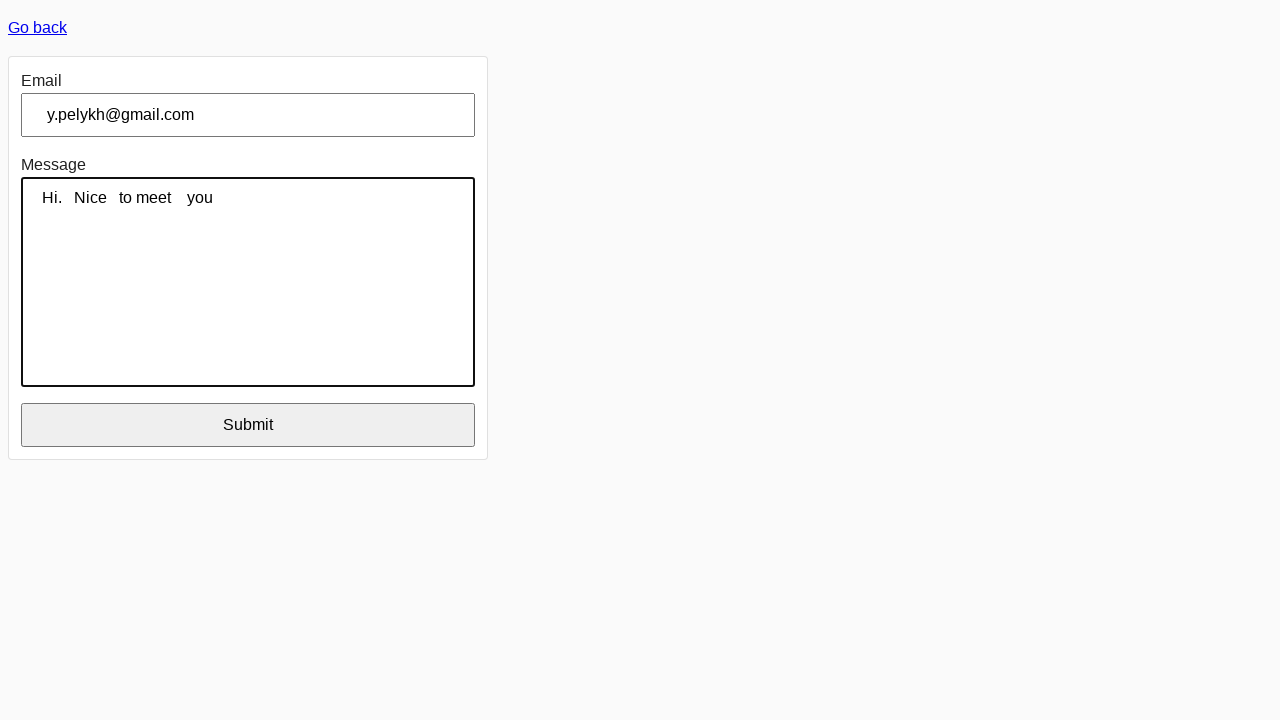